Tests accepting a JavaScript alert by clicking the first button, accepting the alert, and verifying the success message

Starting URL: https://testcenter.techproeducation.com/index.php?page=javascript-alerts

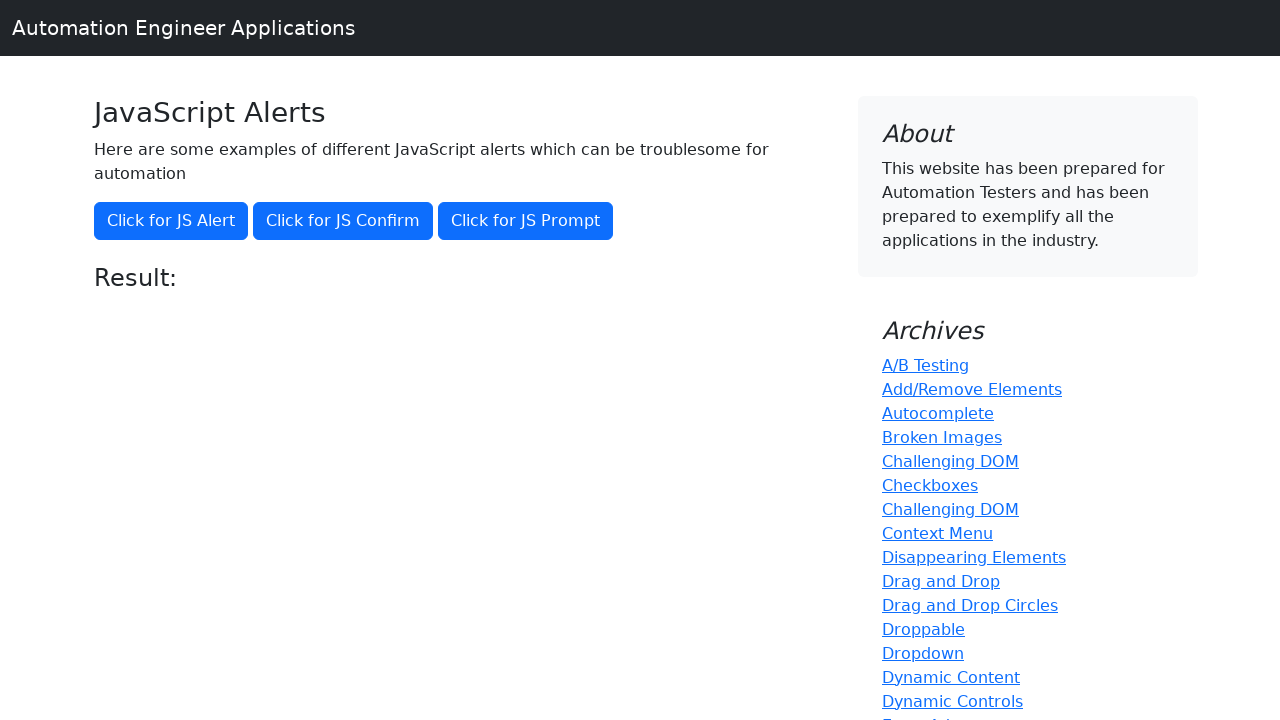

Set up dialog handler to automatically accept alerts
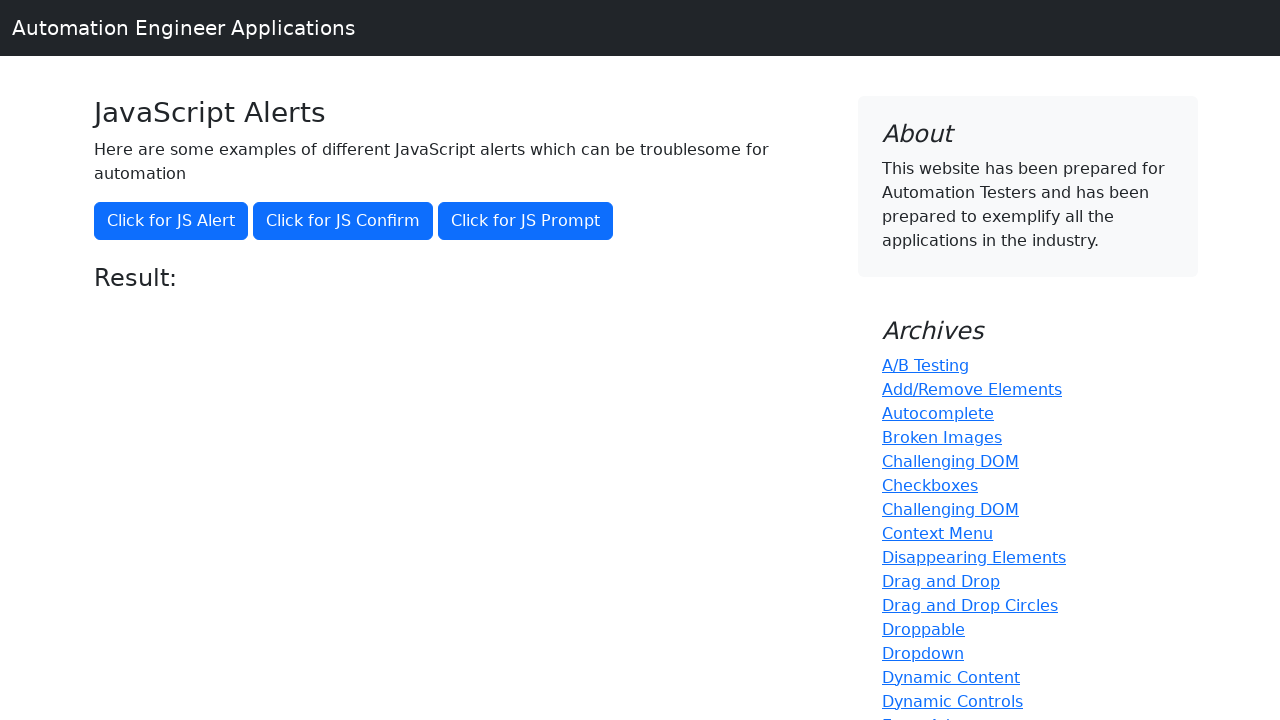

Clicked the first button to trigger JavaScript alert at (171, 221) on (//button[@class='btn btn-primary'])[1]
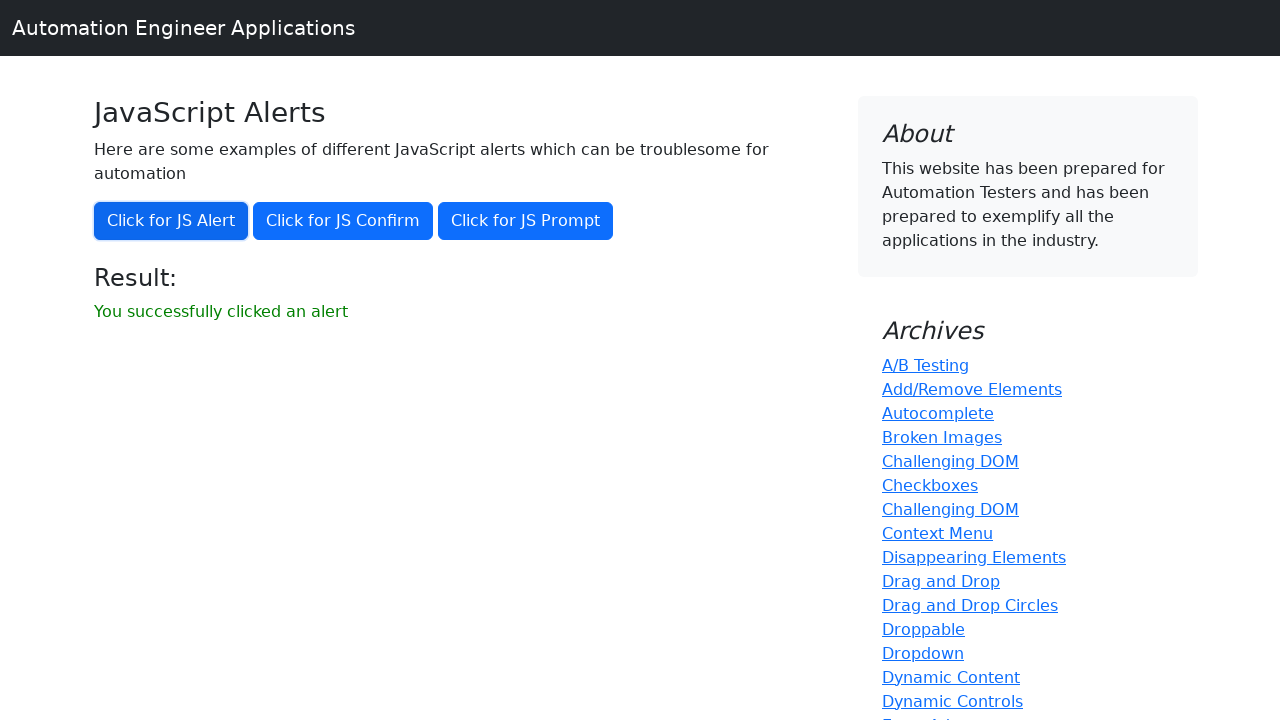

Retrieved success message text from result element
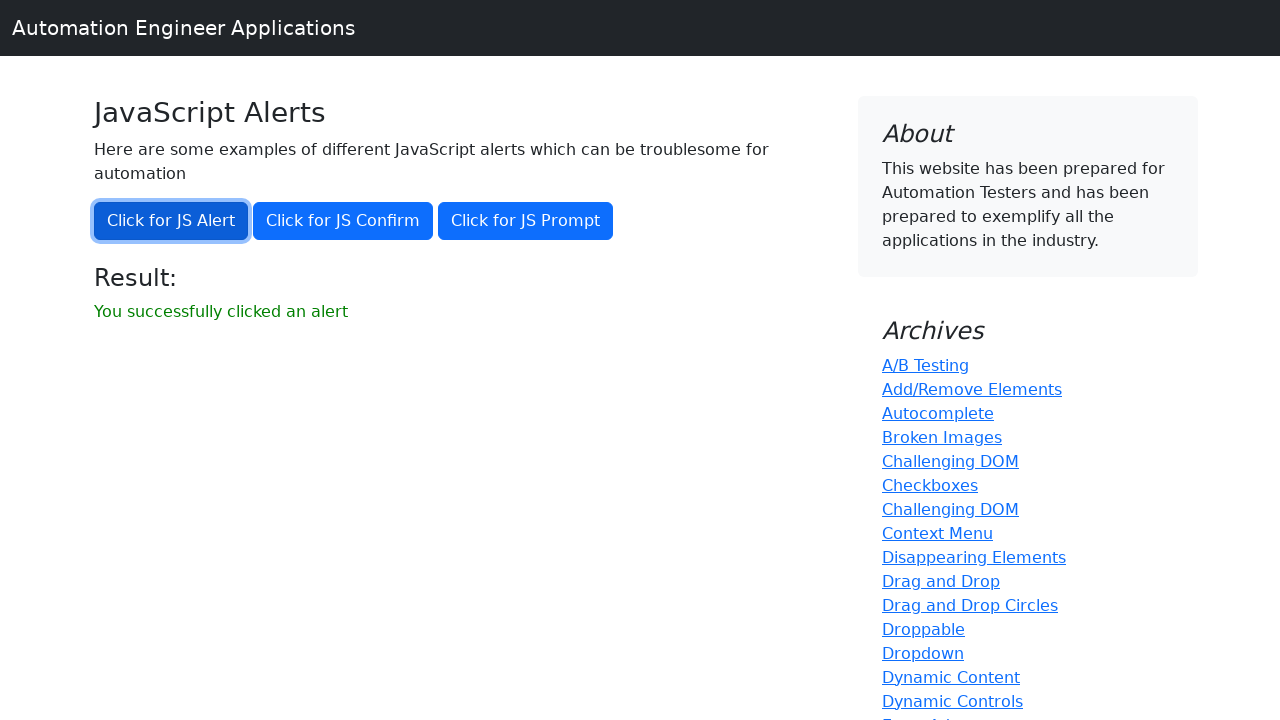

Verified success message: 'You successfully clicked an alert'
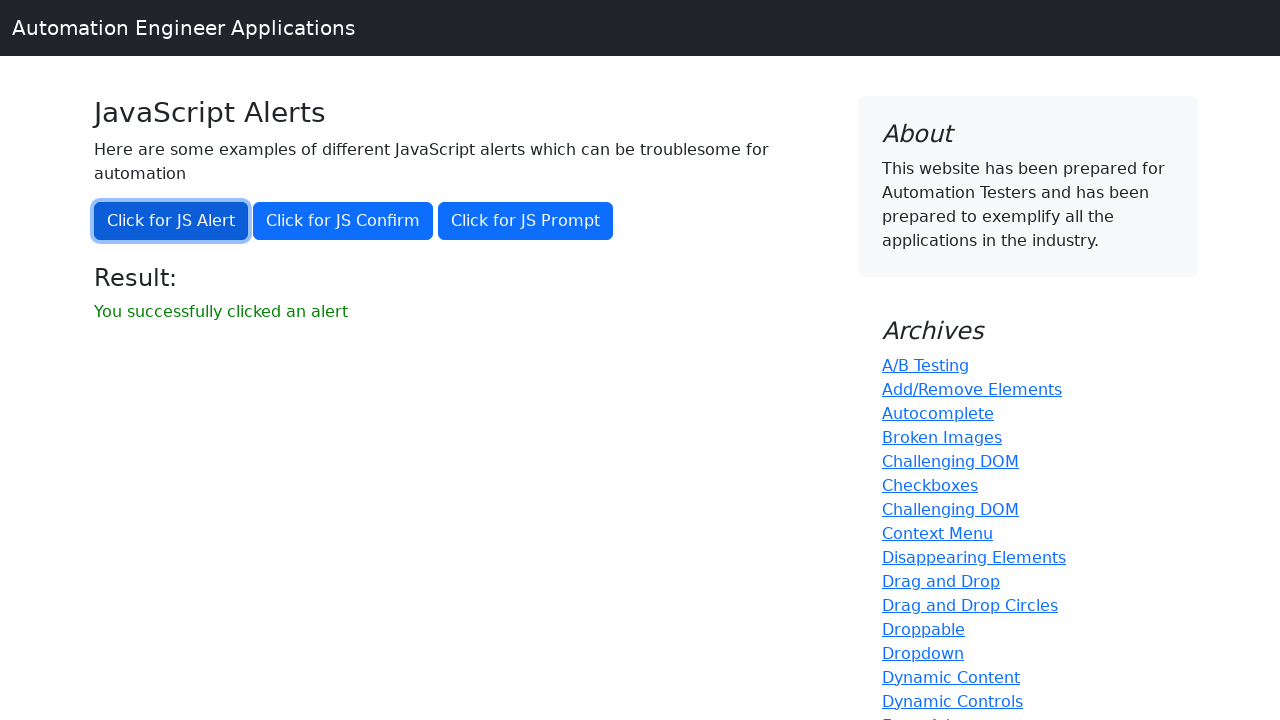

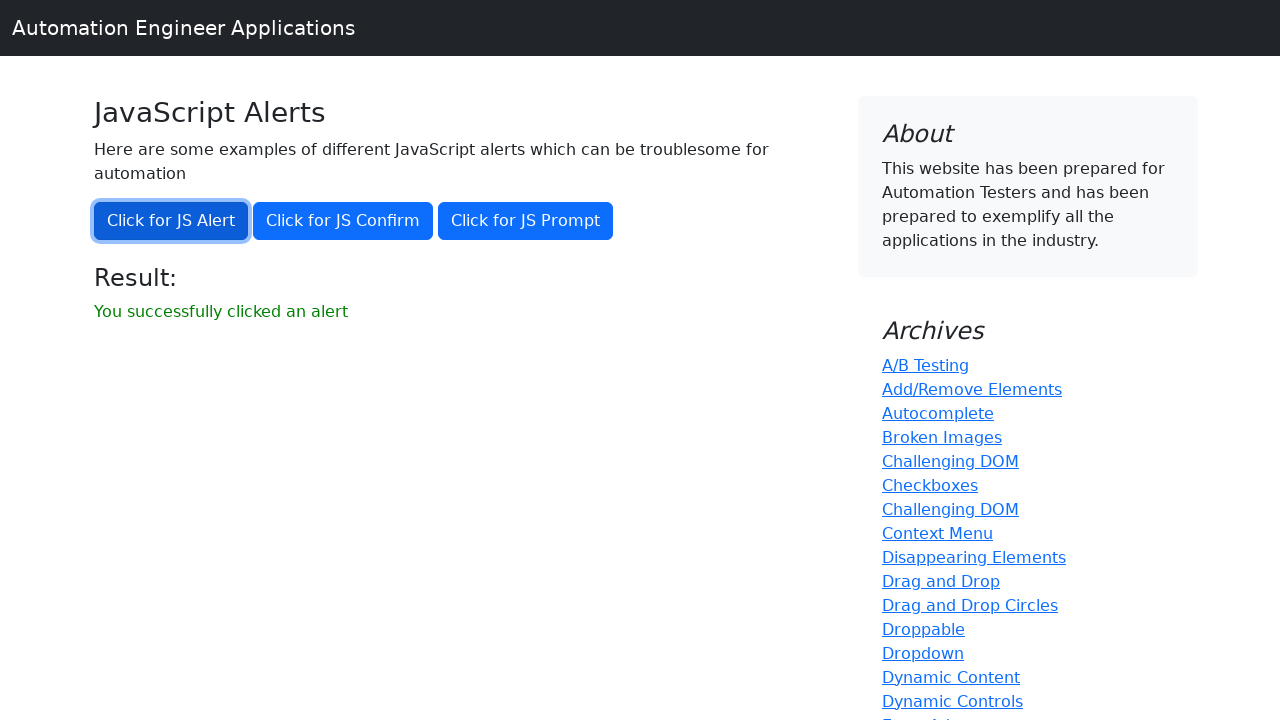